Tests multi-tab navigation by clicking links in the footer section using modifier keys to open new tabs, then switches through all opened tabs to verify they loaded correctly.

Starting URL: http://www.qaclickacademy.com/practice.php

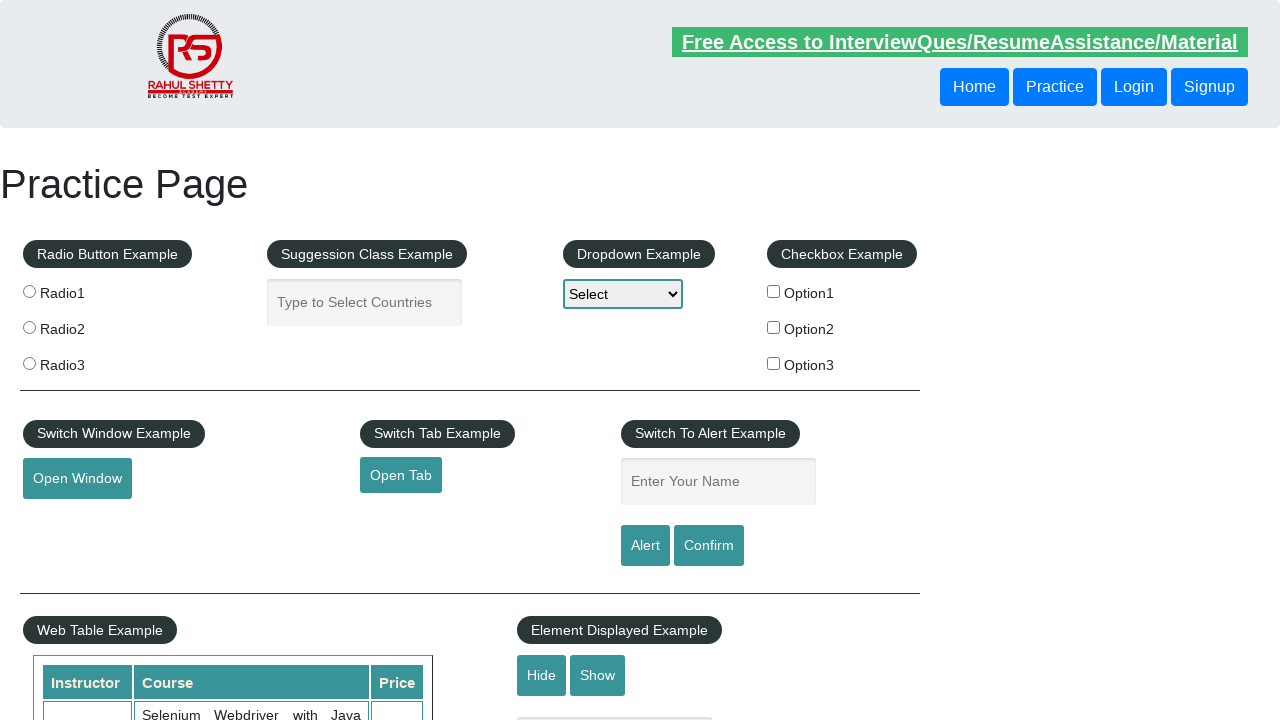

Footer section loaded and ready
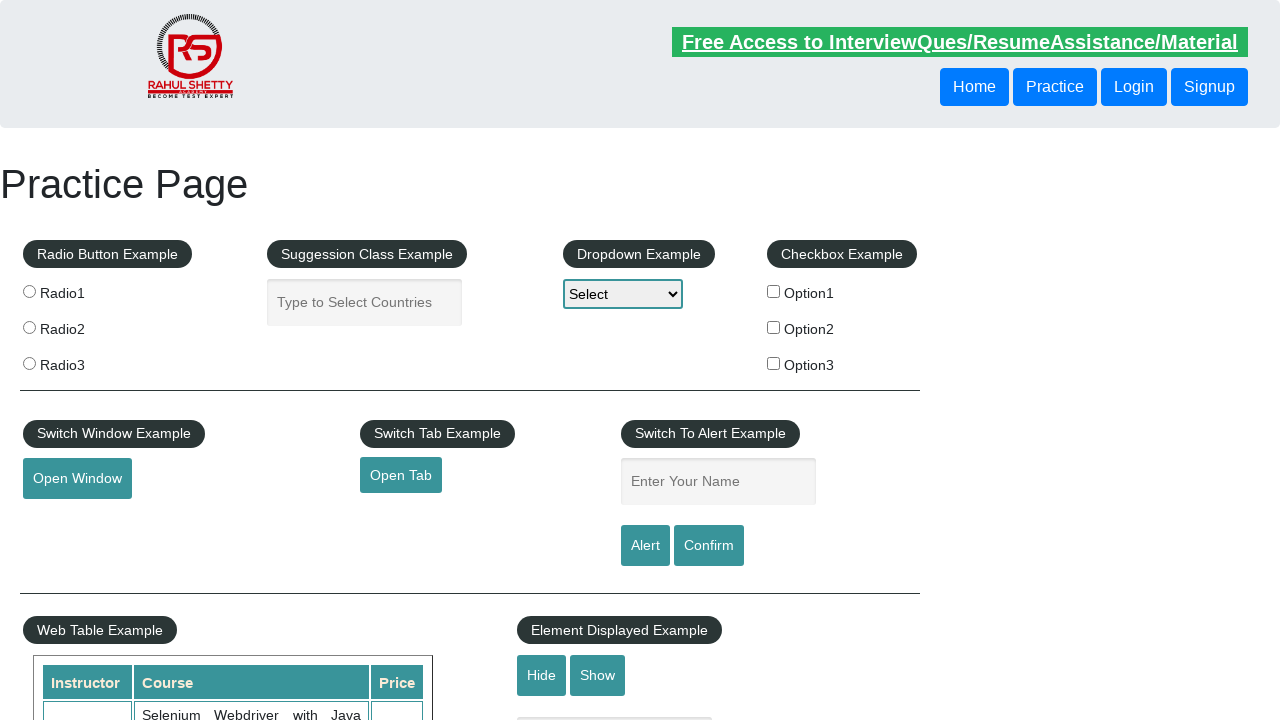

Located footer section with id 'gf-BIG'
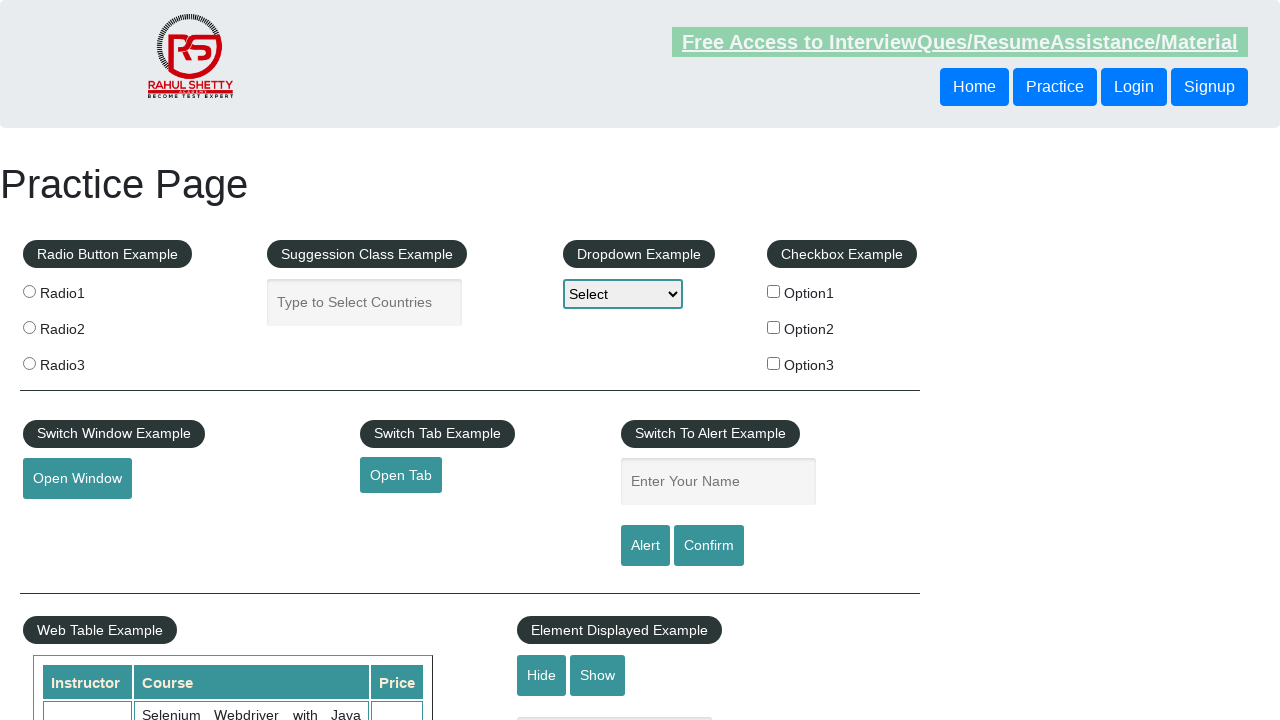

Located first column of links in footer
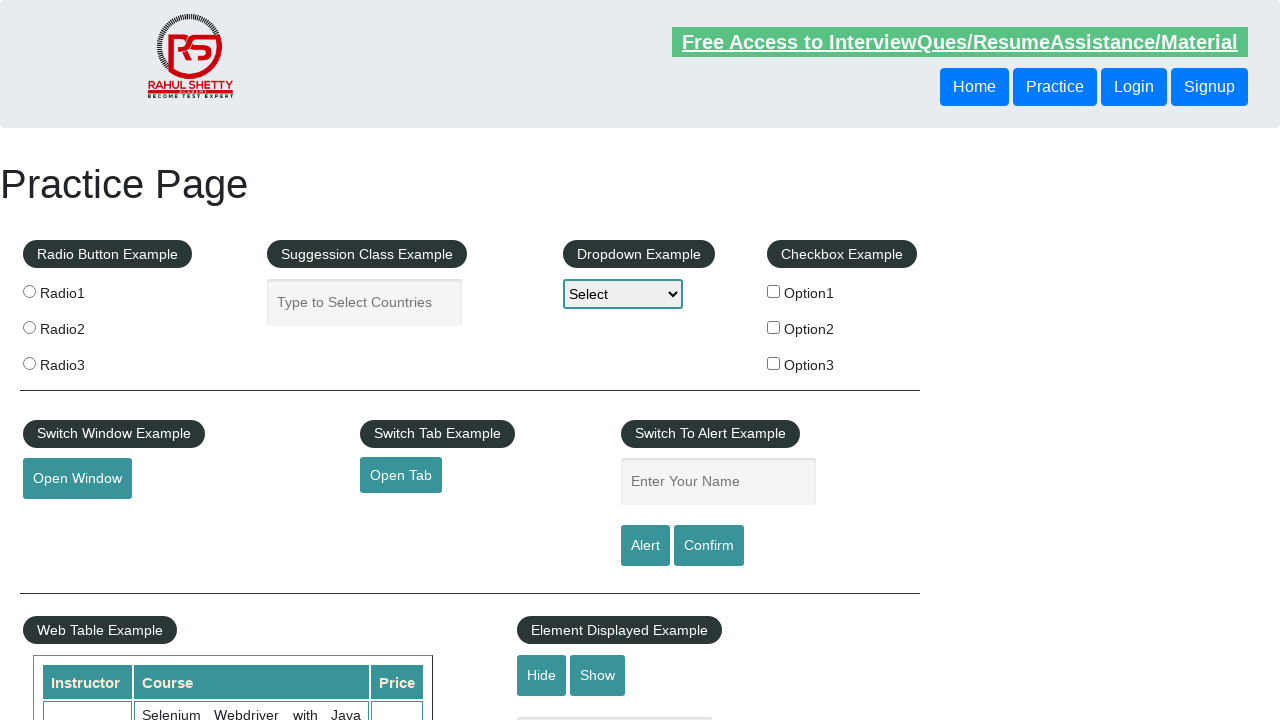

Found 5 links in footer first section
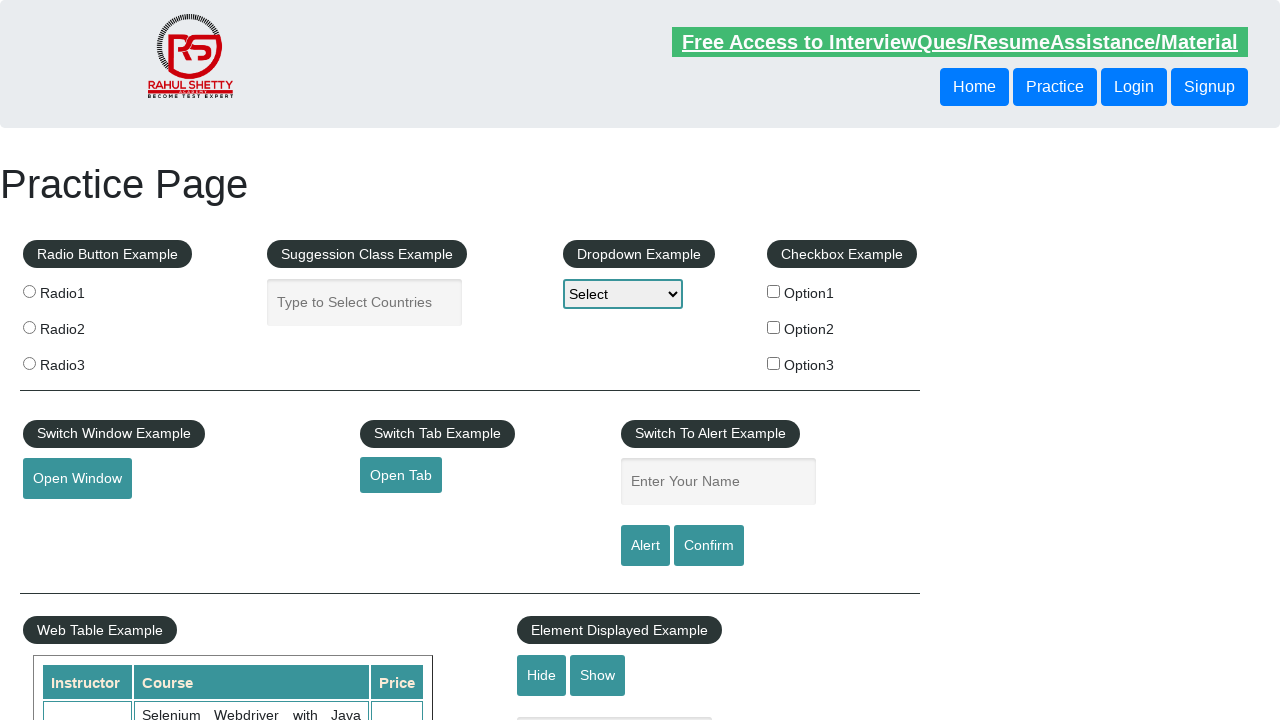

Opened link 1 in new tab using Ctrl+Click at (68, 520) on #gf-BIG >> xpath=//table/tbody/tr/td[1]/ul >> a >> nth=1
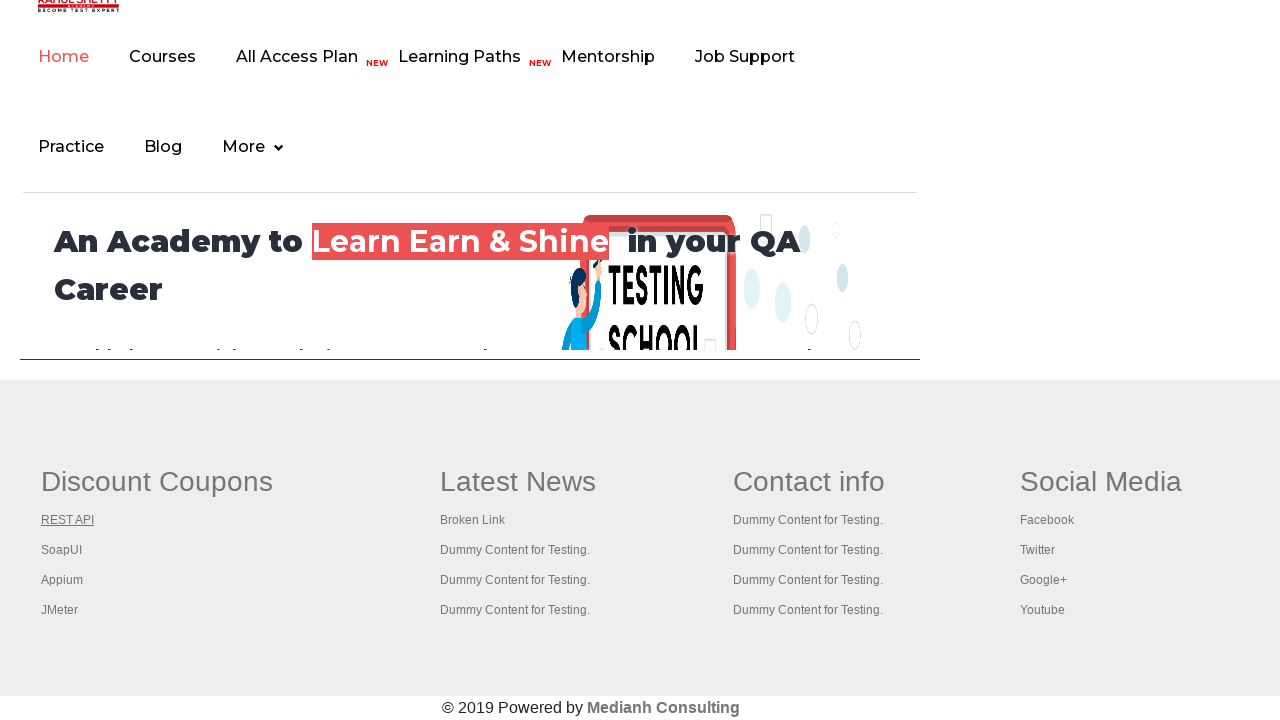

Opened link 2 in new tab using Ctrl+Click at (62, 550) on #gf-BIG >> xpath=//table/tbody/tr/td[1]/ul >> a >> nth=2
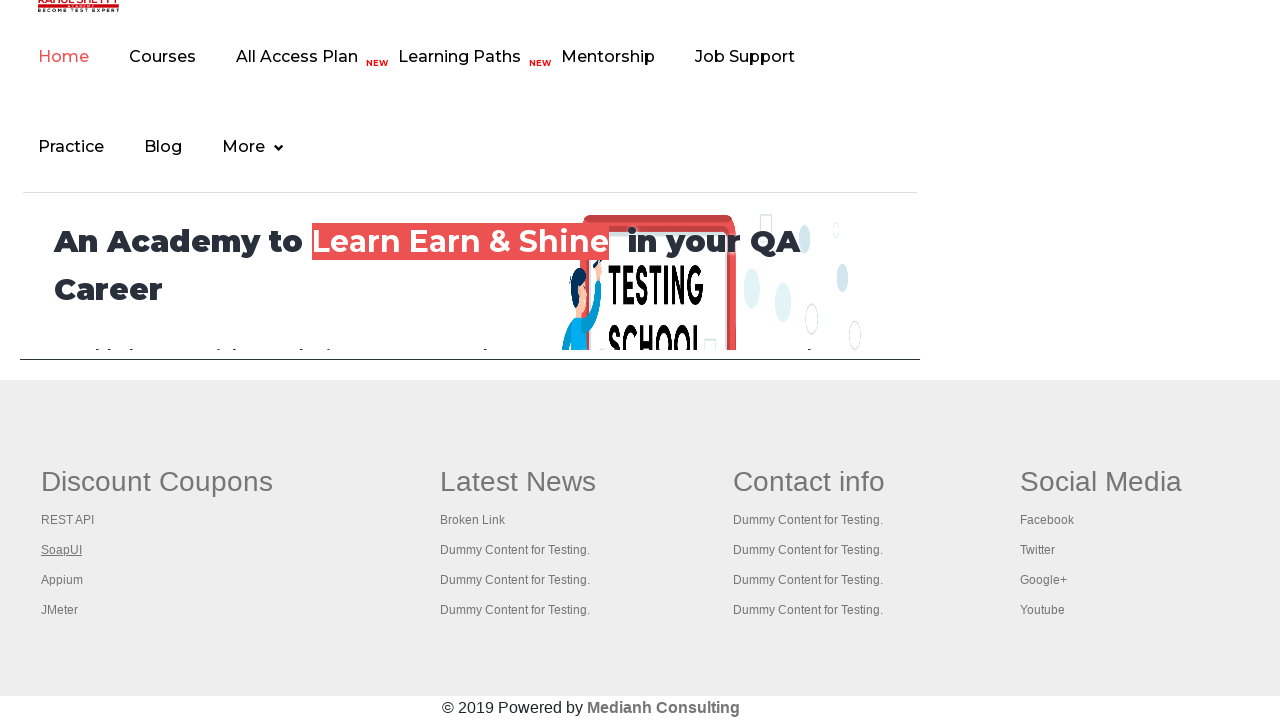

Opened link 3 in new tab using Ctrl+Click at (62, 580) on #gf-BIG >> xpath=//table/tbody/tr/td[1]/ul >> a >> nth=3
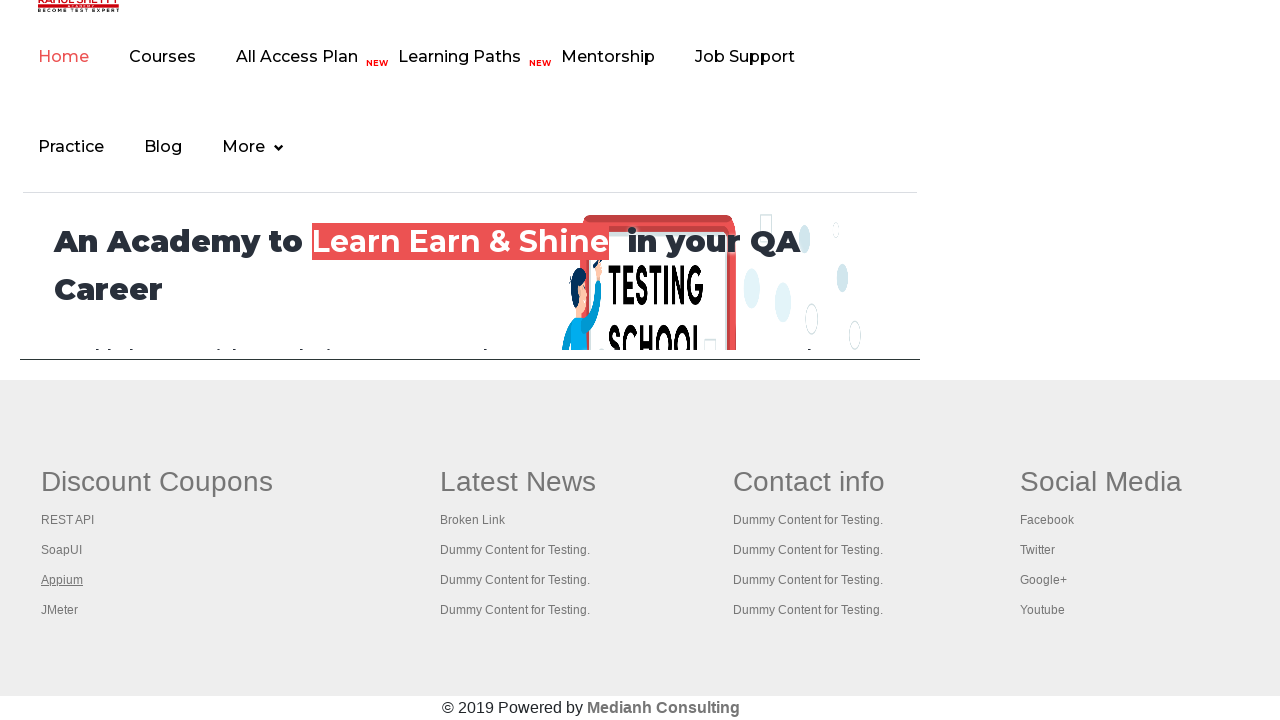

Opened link 4 in new tab using Ctrl+Click at (60, 610) on #gf-BIG >> xpath=//table/tbody/tr/td[1]/ul >> a >> nth=4
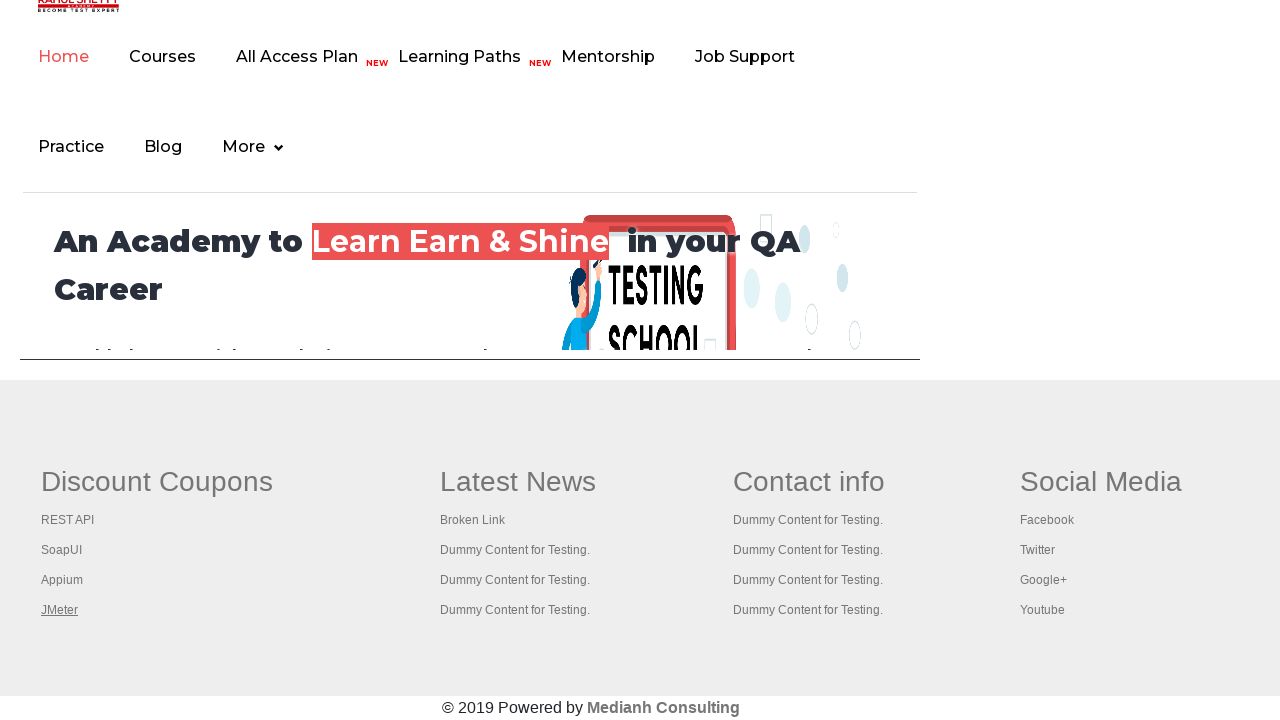

Retrieved all 5 open tabs from context
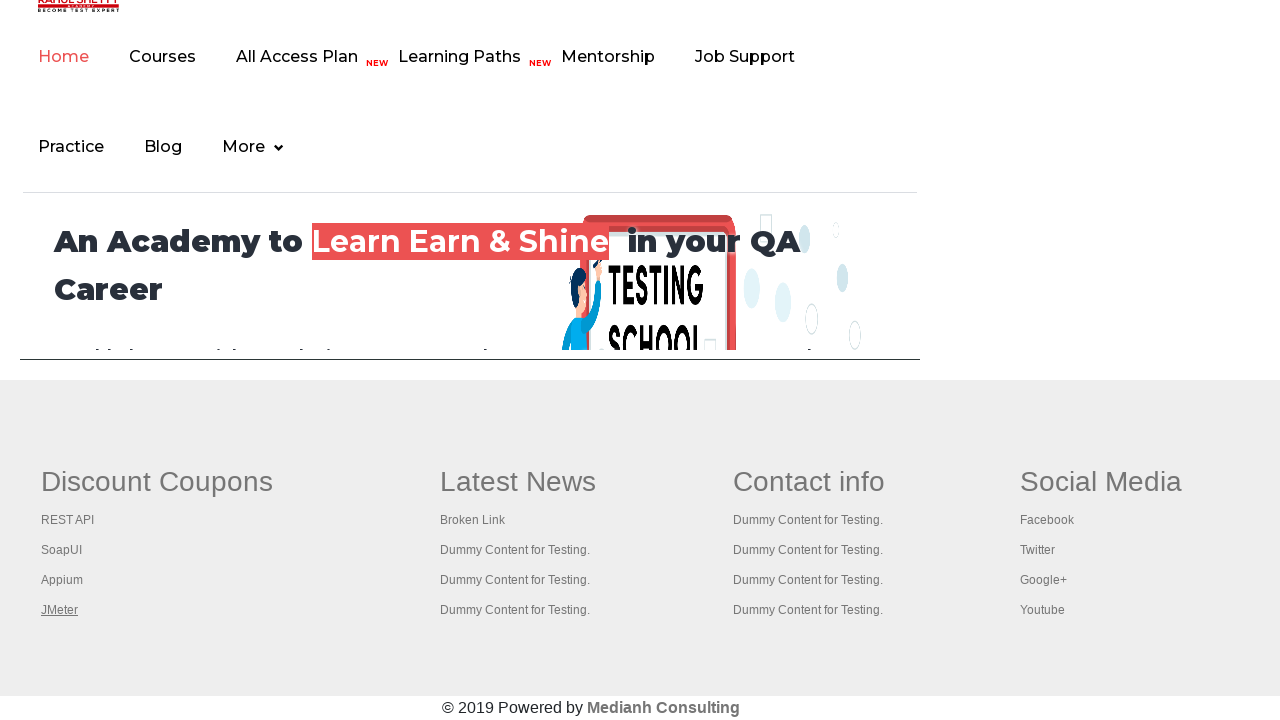

Switched to tab 1
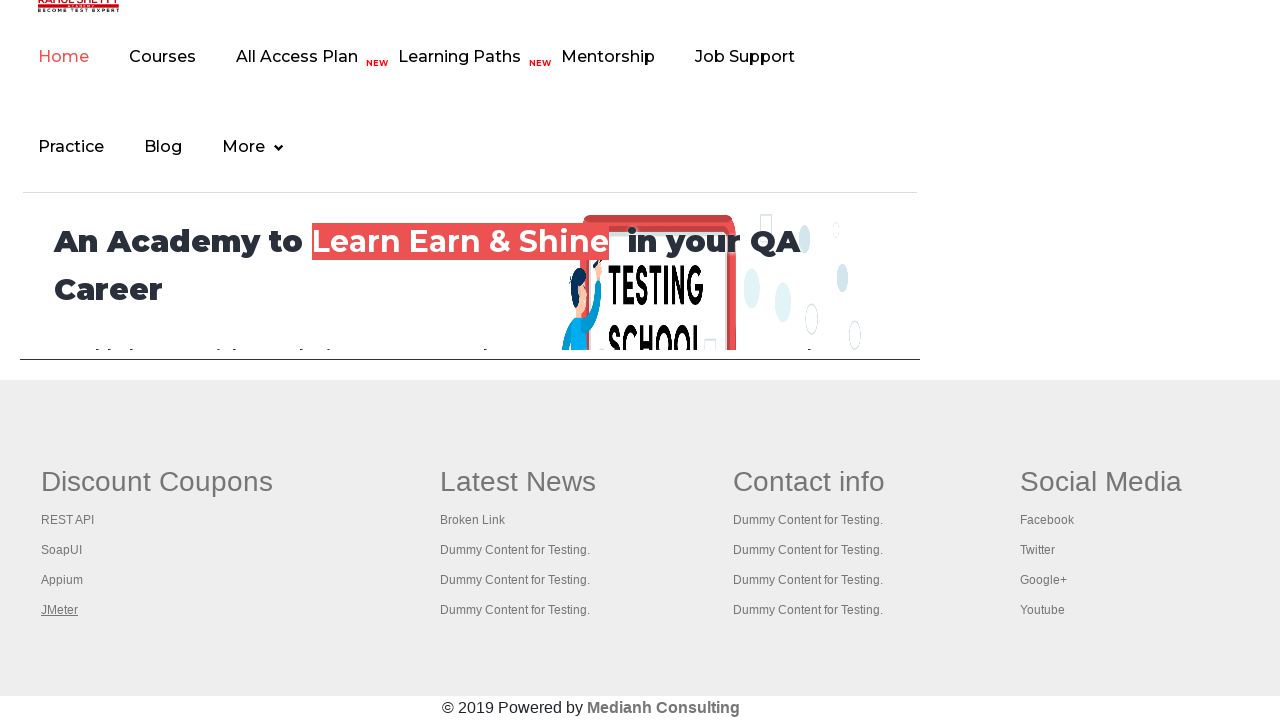

Tab 1 finished loading with domcontentloaded state
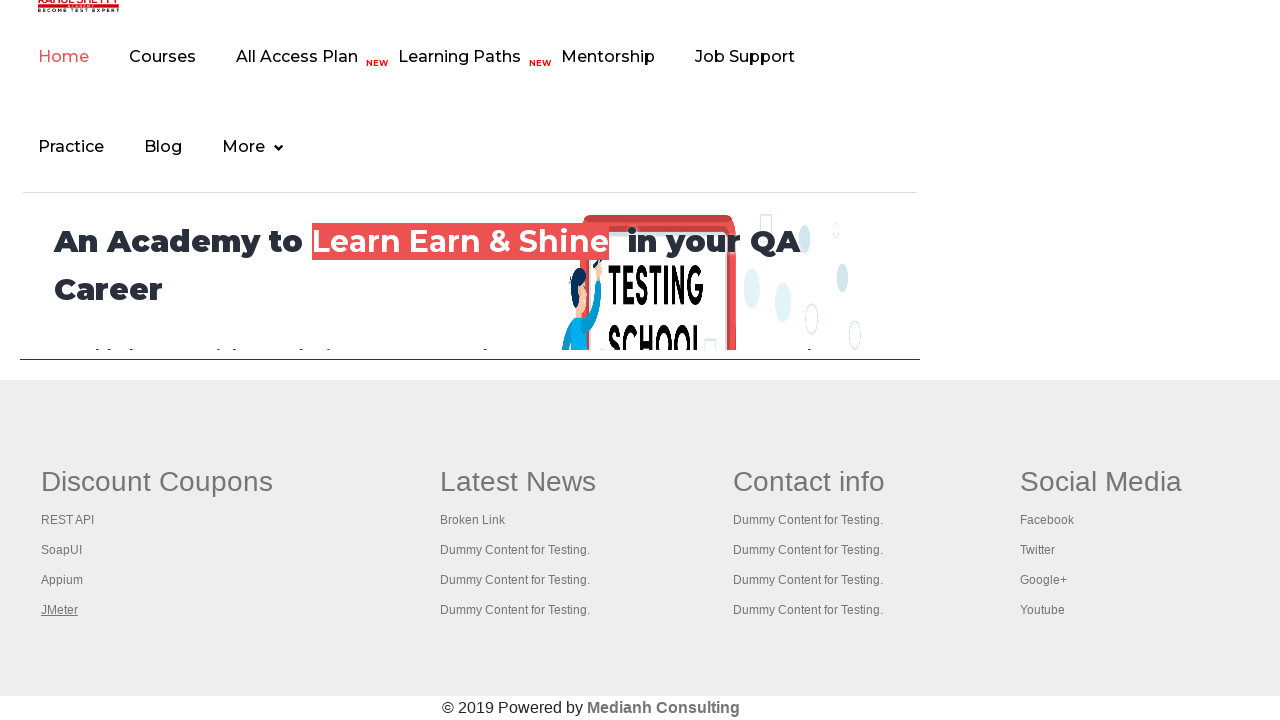

Switched to tab 2
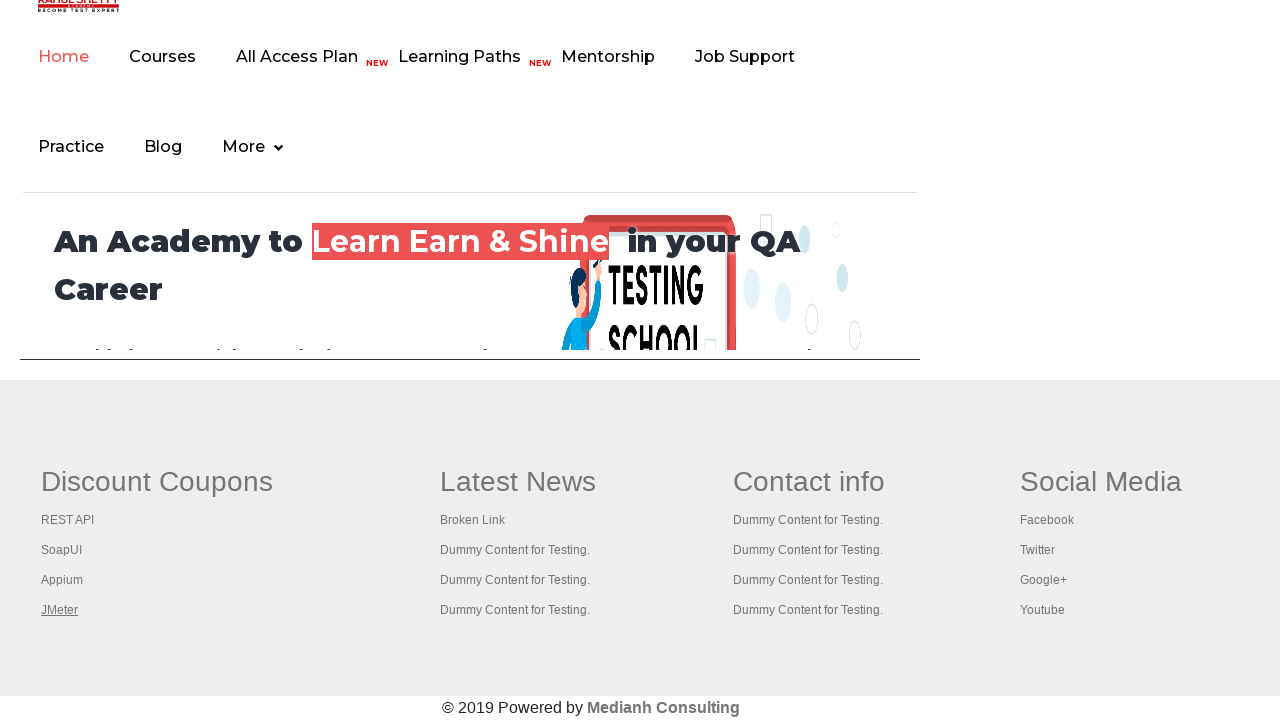

Tab 2 finished loading with domcontentloaded state
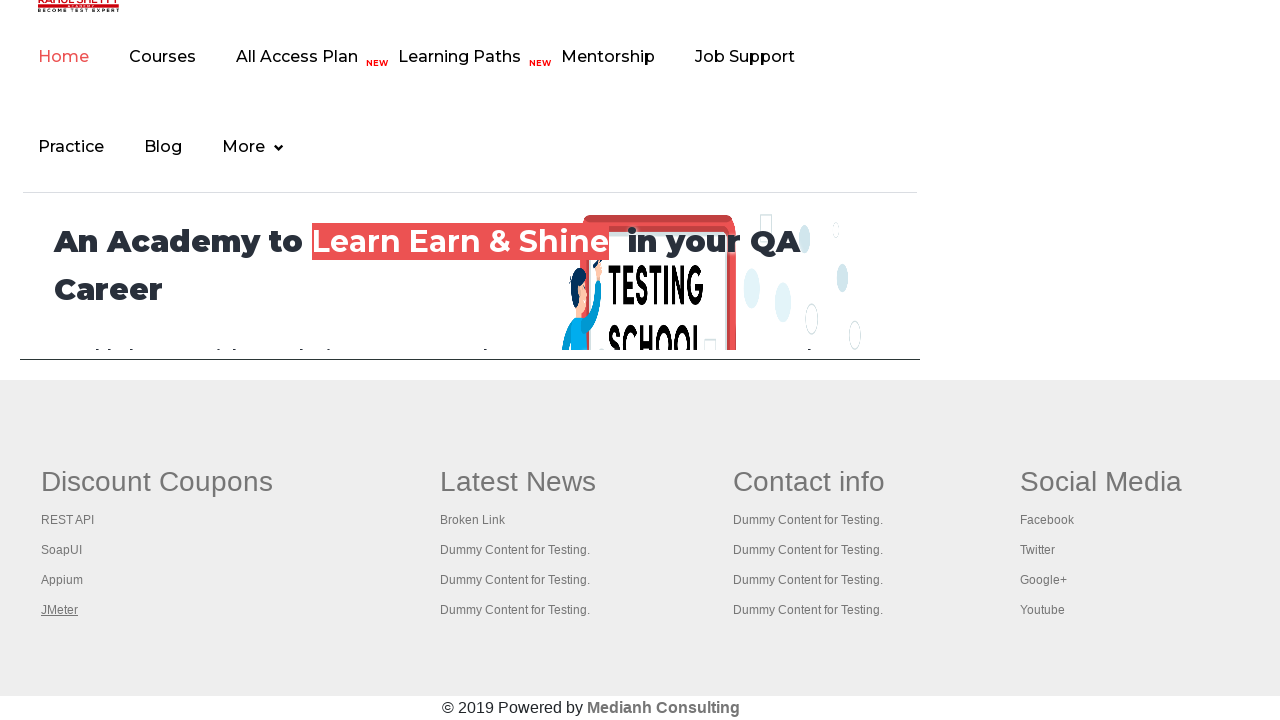

Switched to tab 3
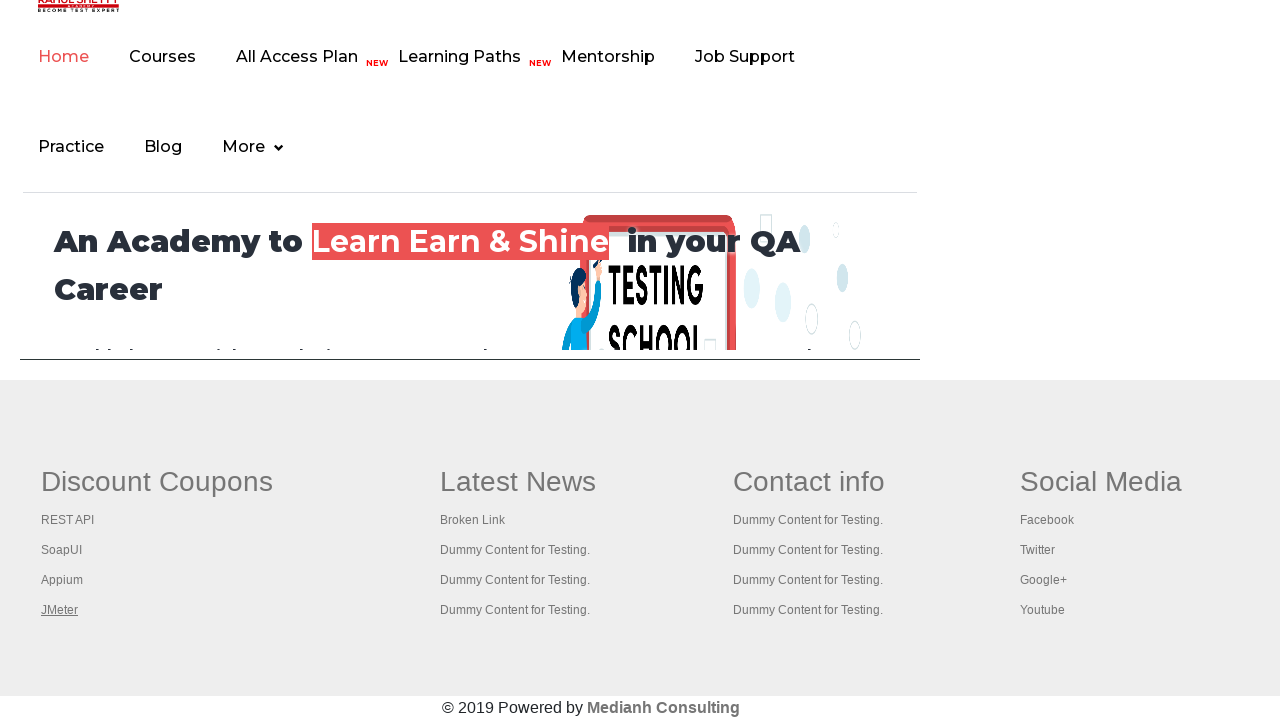

Tab 3 finished loading with domcontentloaded state
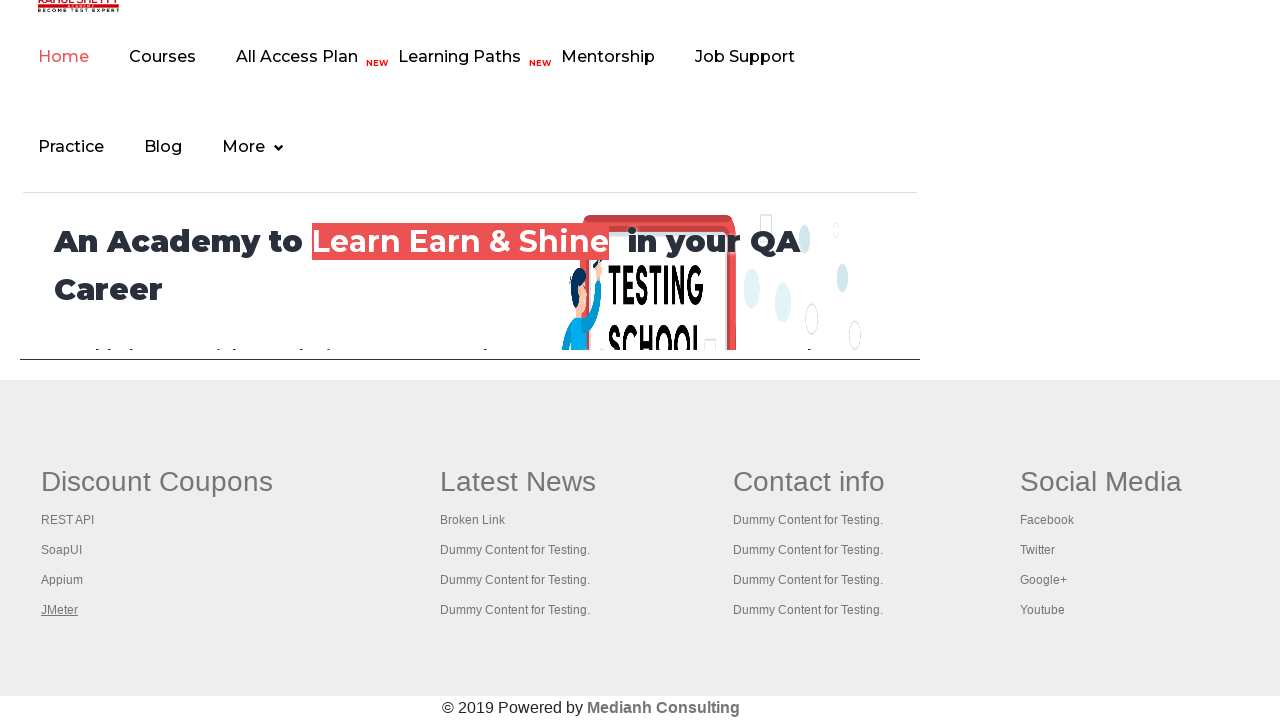

Switched to tab 4
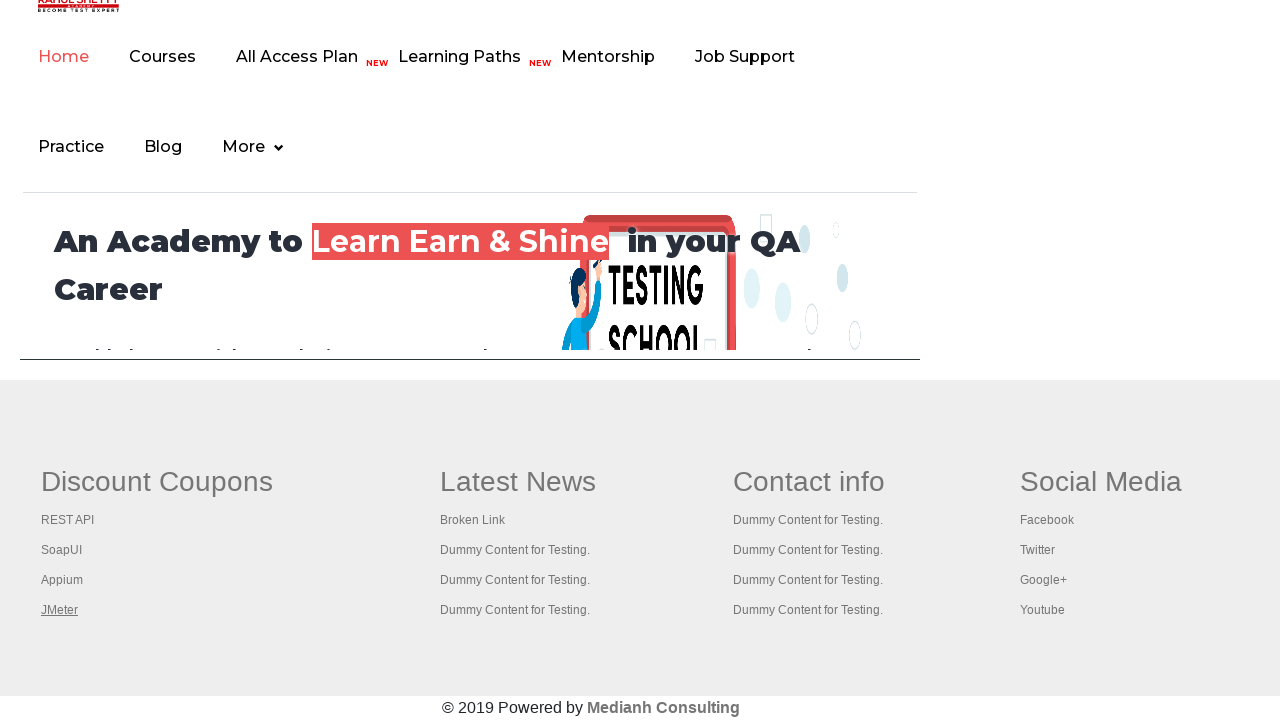

Tab 4 finished loading with domcontentloaded state
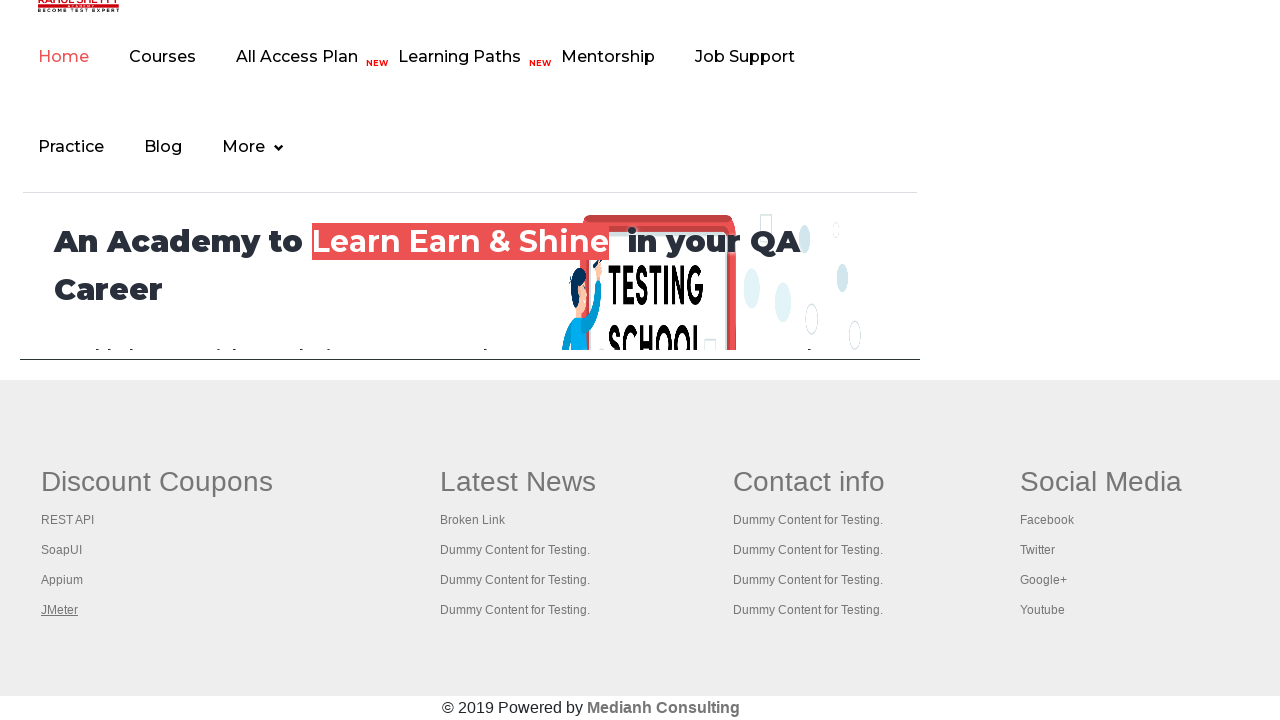

Switched to tab 5
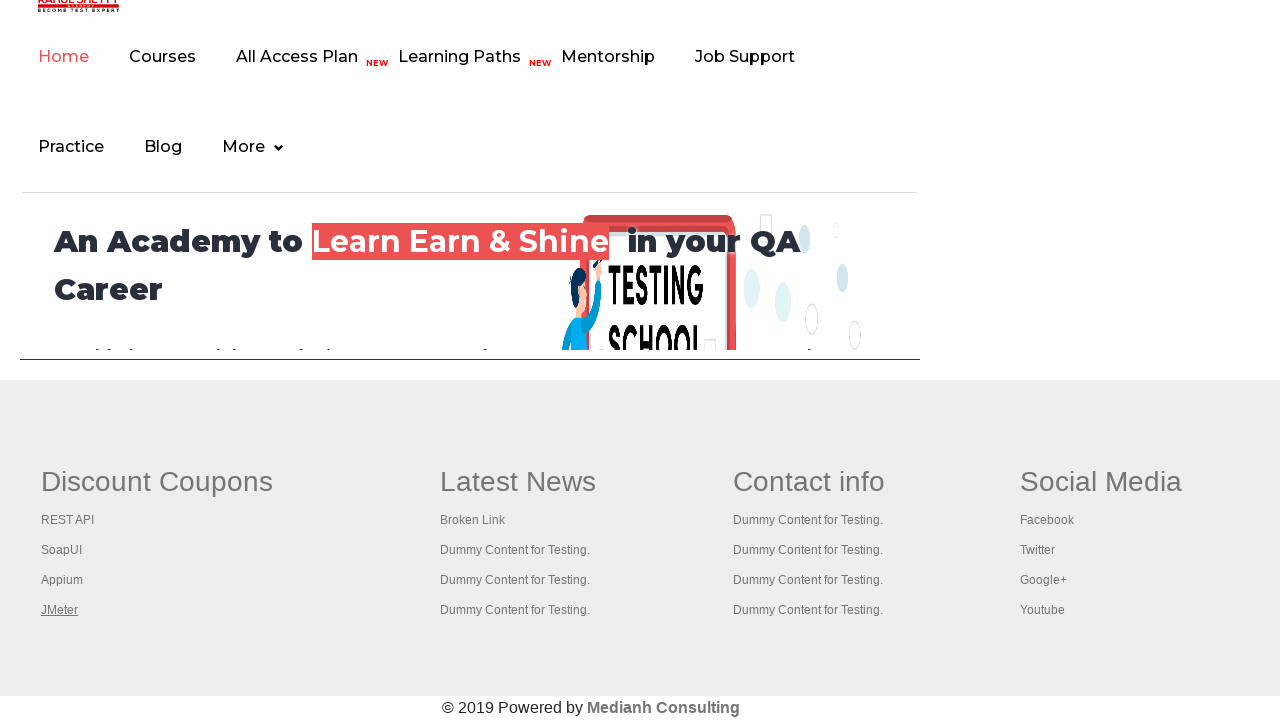

Tab 5 finished loading with domcontentloaded state
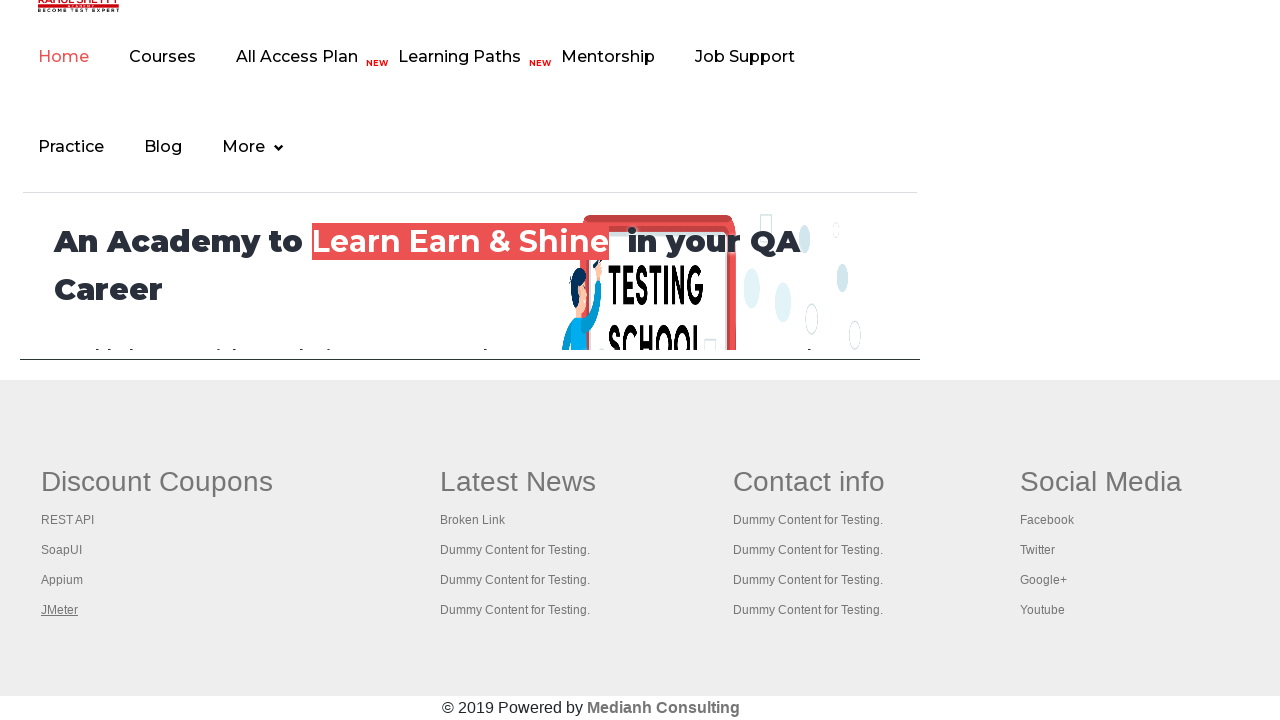

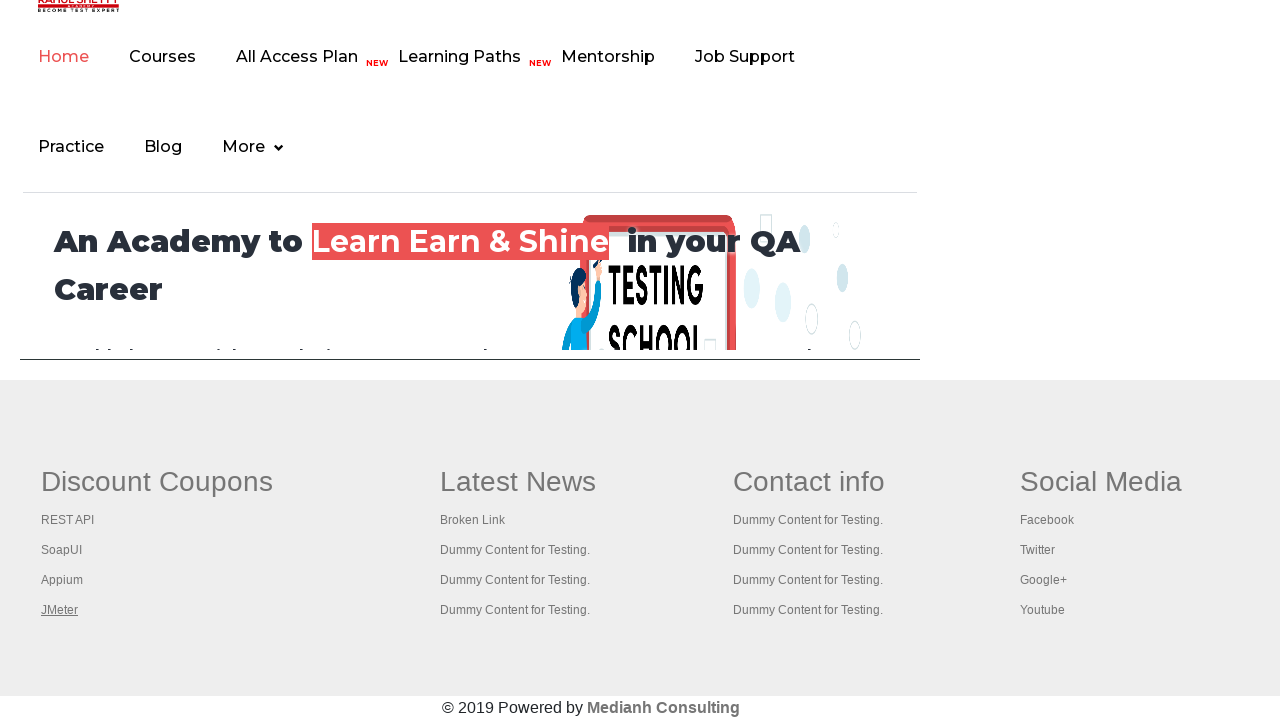